Tests the W3Schools tutorials navigation by clicking on the tutorials button

Starting URL: https://www.w3schools.com/

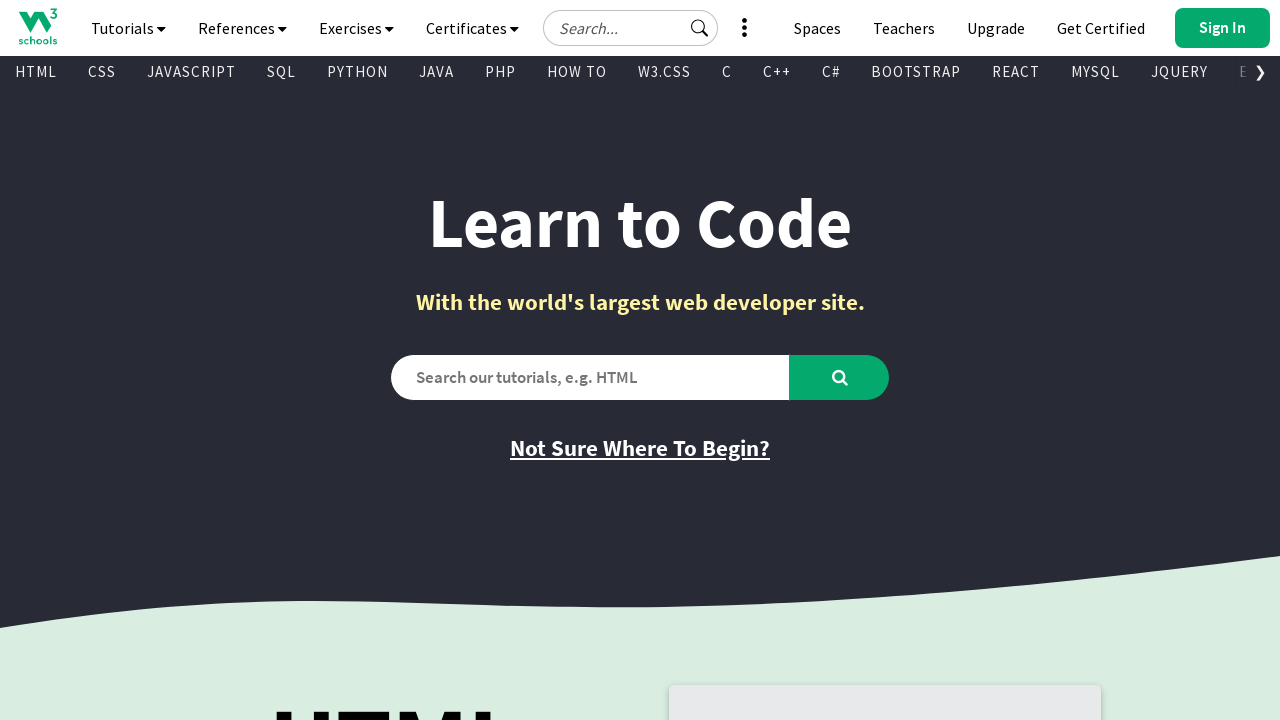

Pressed Enter on tutorials navigation button on #navbtn_tutorials
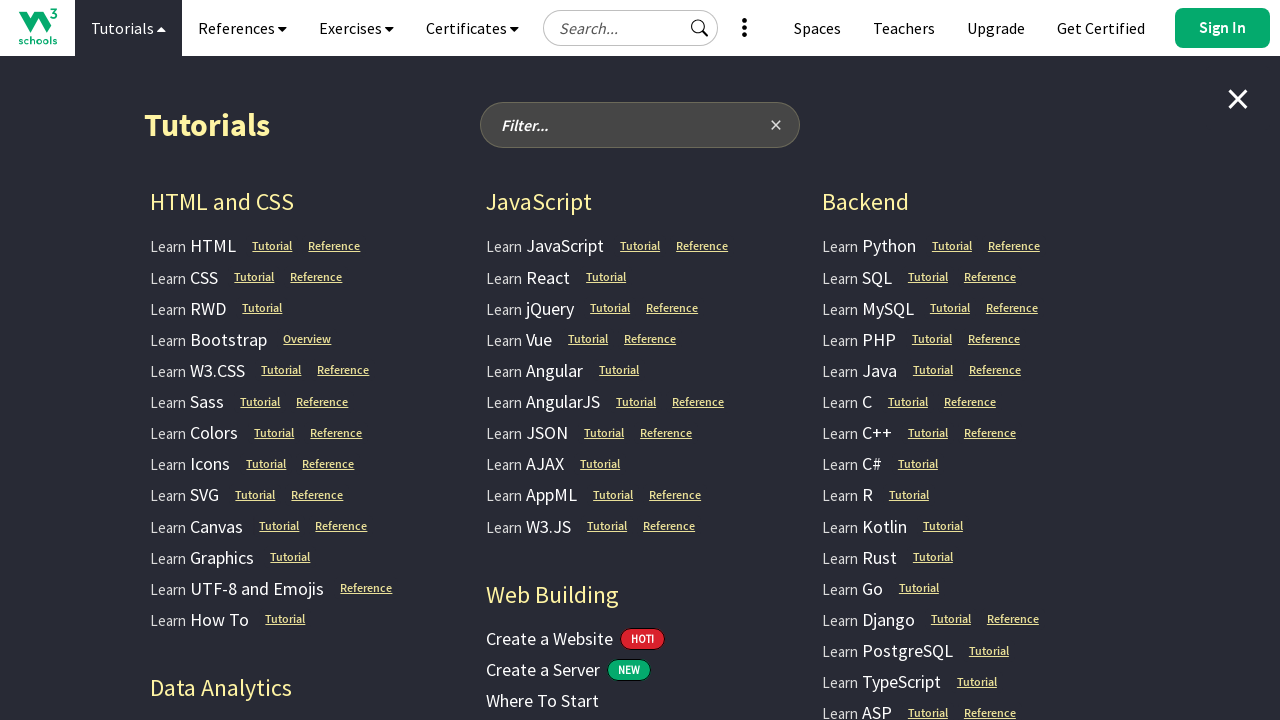

Waited 3 seconds for tutorials page navigation to complete
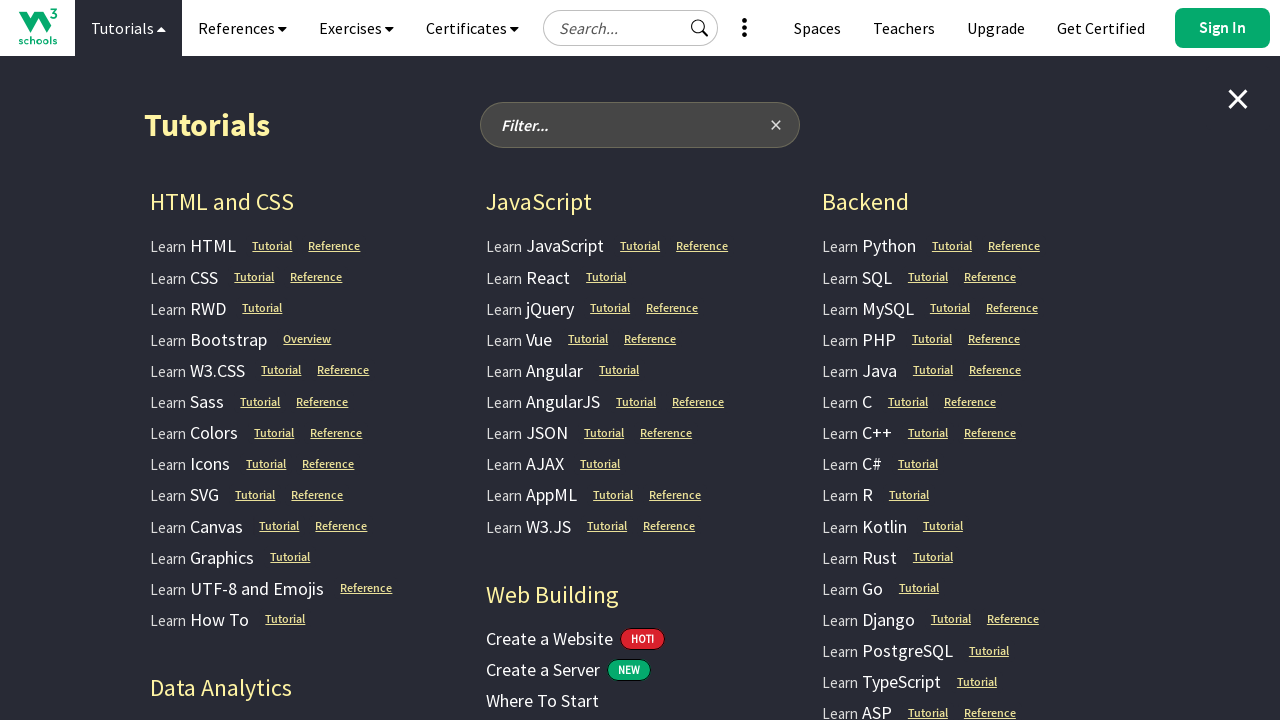

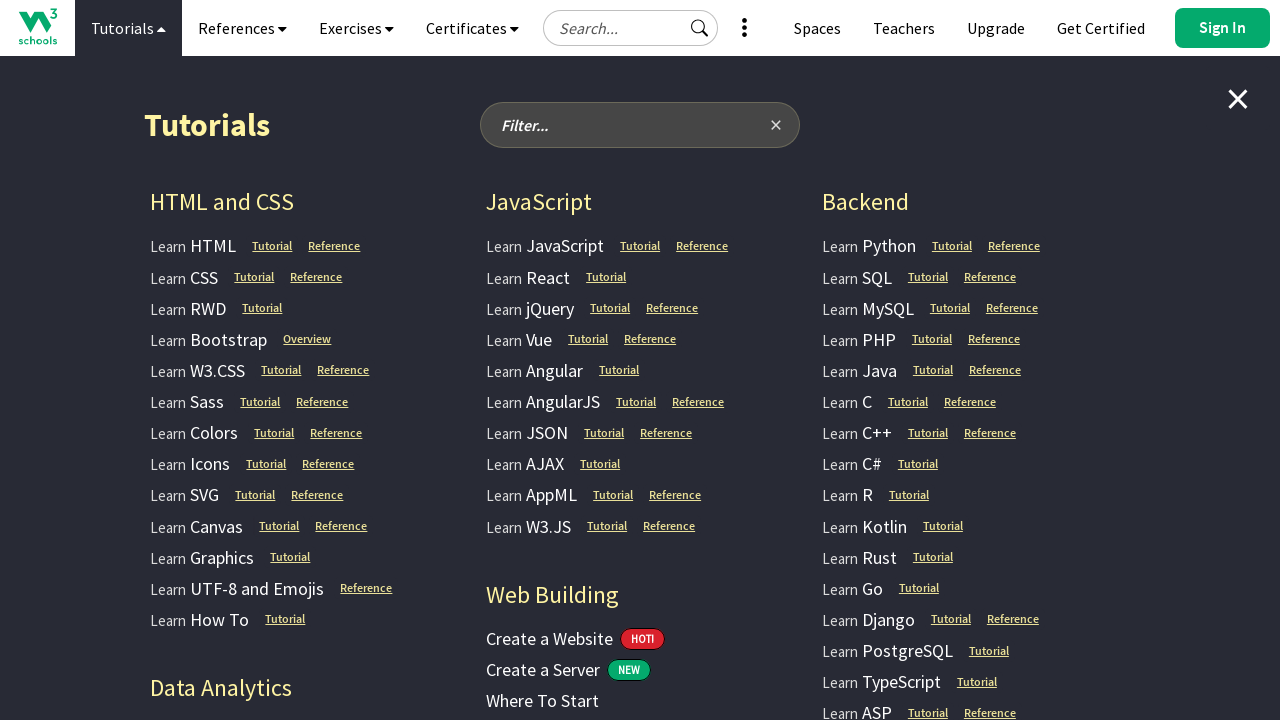